Tests the forgot login info functionality by clicking the forgot link and filling out the account recovery form with personal information

Starting URL: https://parabank.parasoft.com/

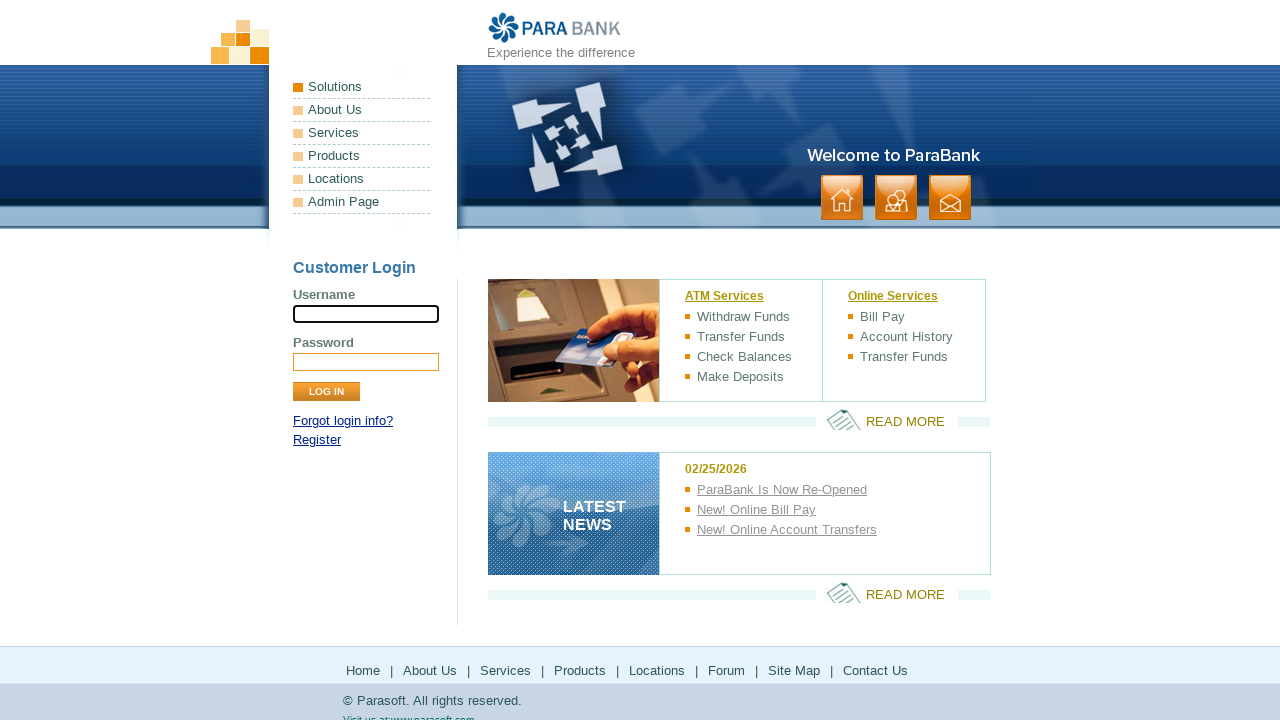

Clicked forgot login info link at (343, 421) on xpath=//*[@id="loginPanel"]/p[1]/a
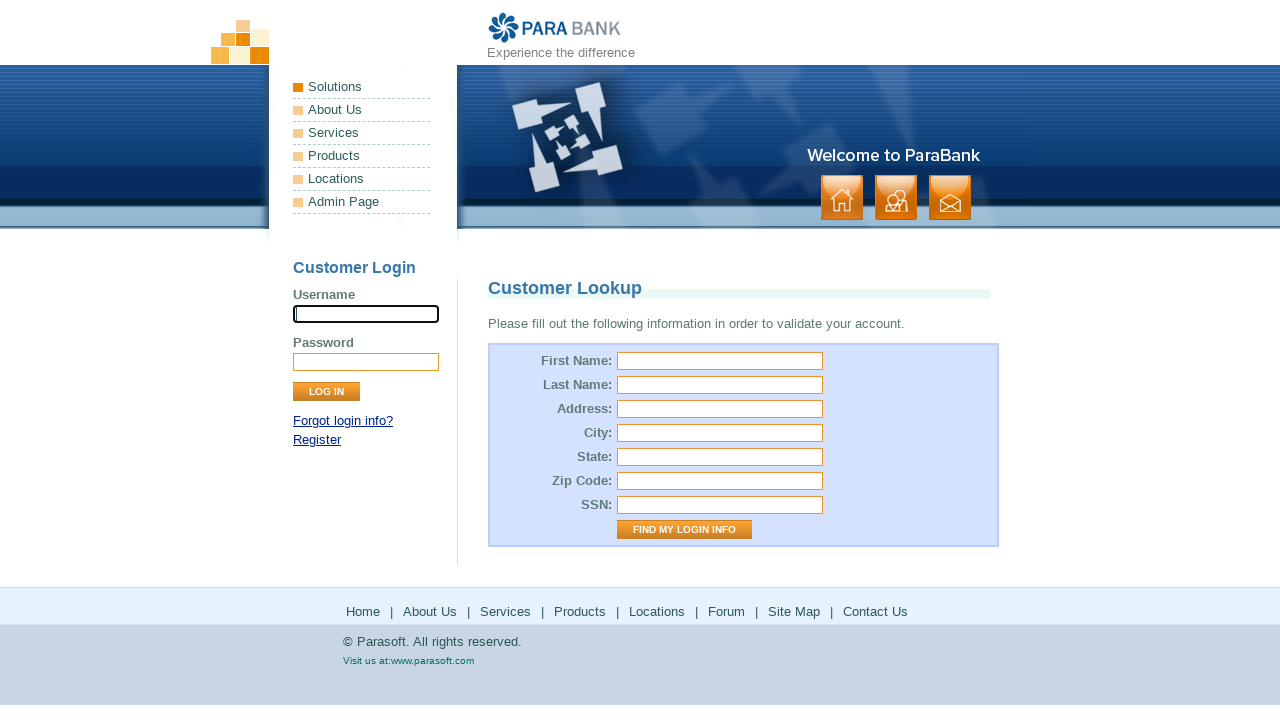

Filled first name field with 'Kelompok' on xpath=//*[@id="firstName"]
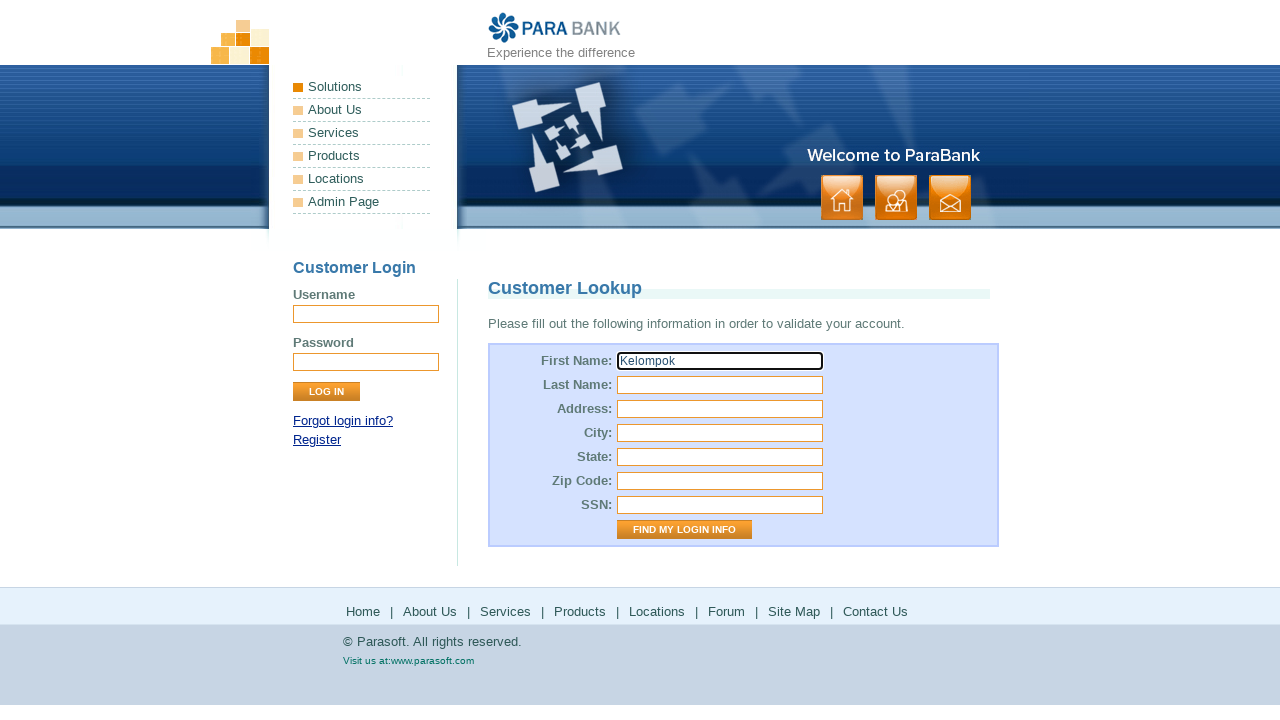

Filled last name field with 'PA PPMPL' on xpath=//*[@id="lastName"]
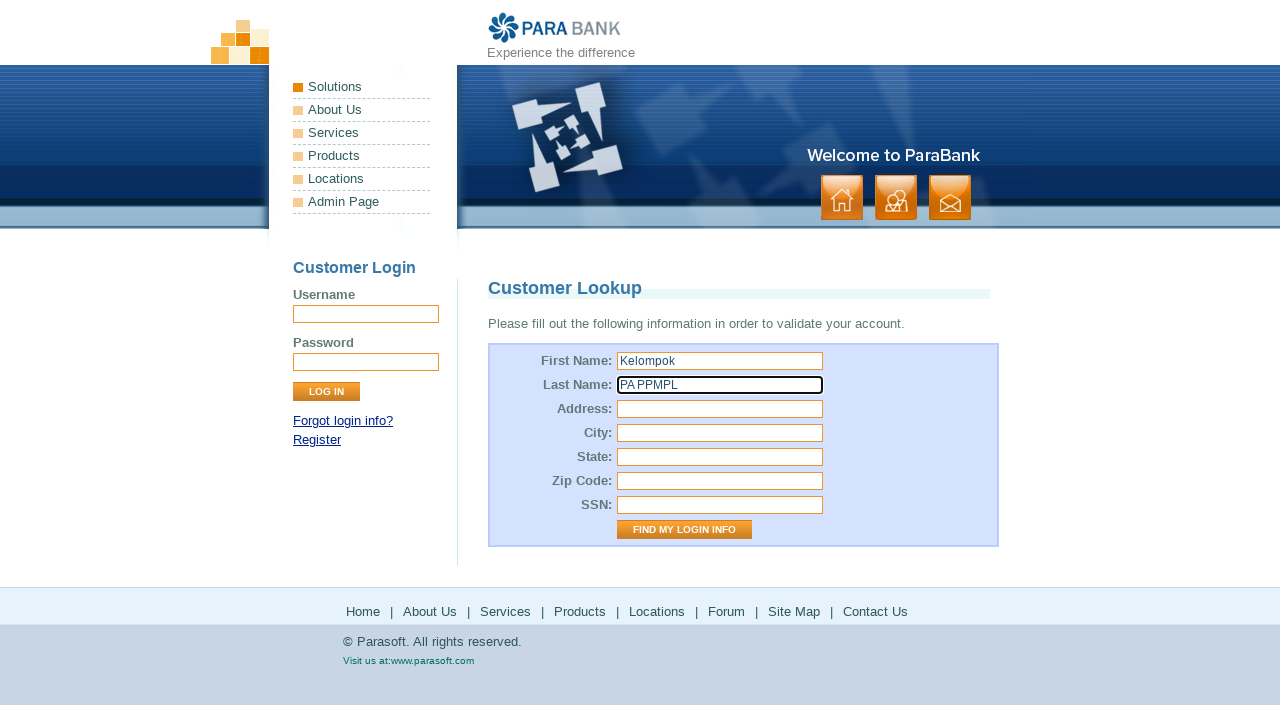

Filled street address field with 'laguboti' on xpath=//*[@id="address.street"]
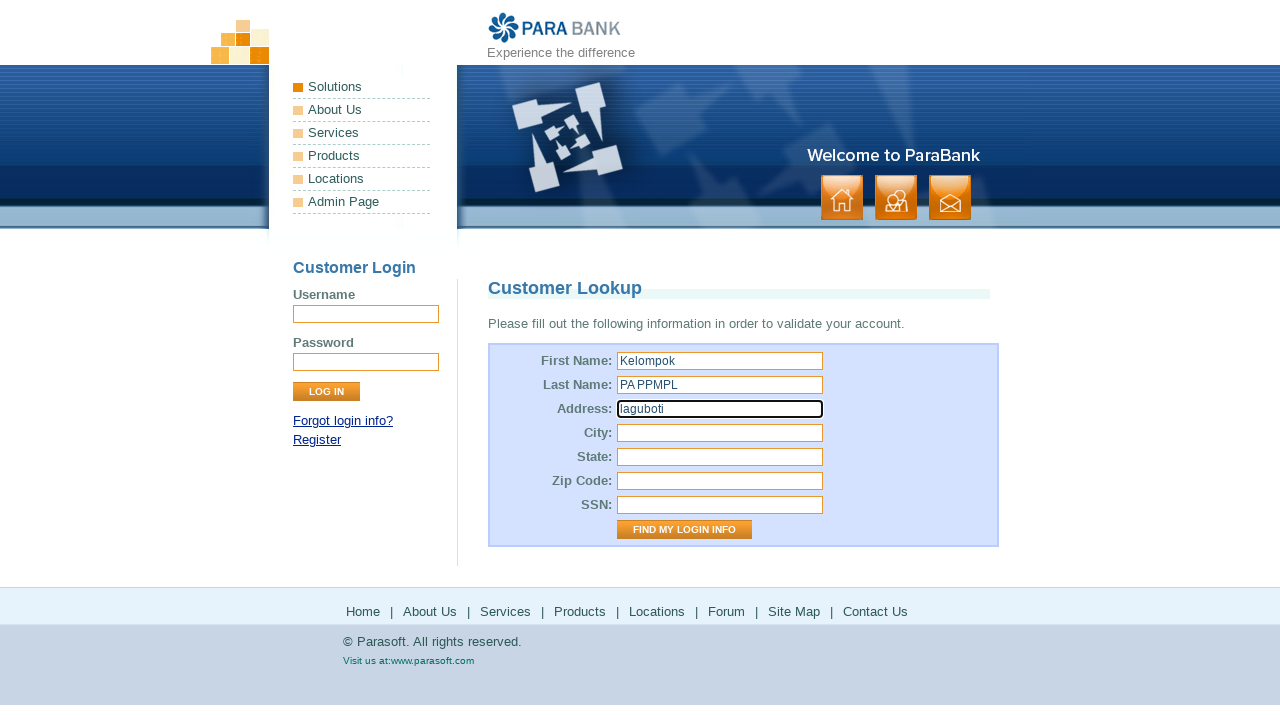

Filled city field with 'toba' on xpath=//*[@id="address.city"]
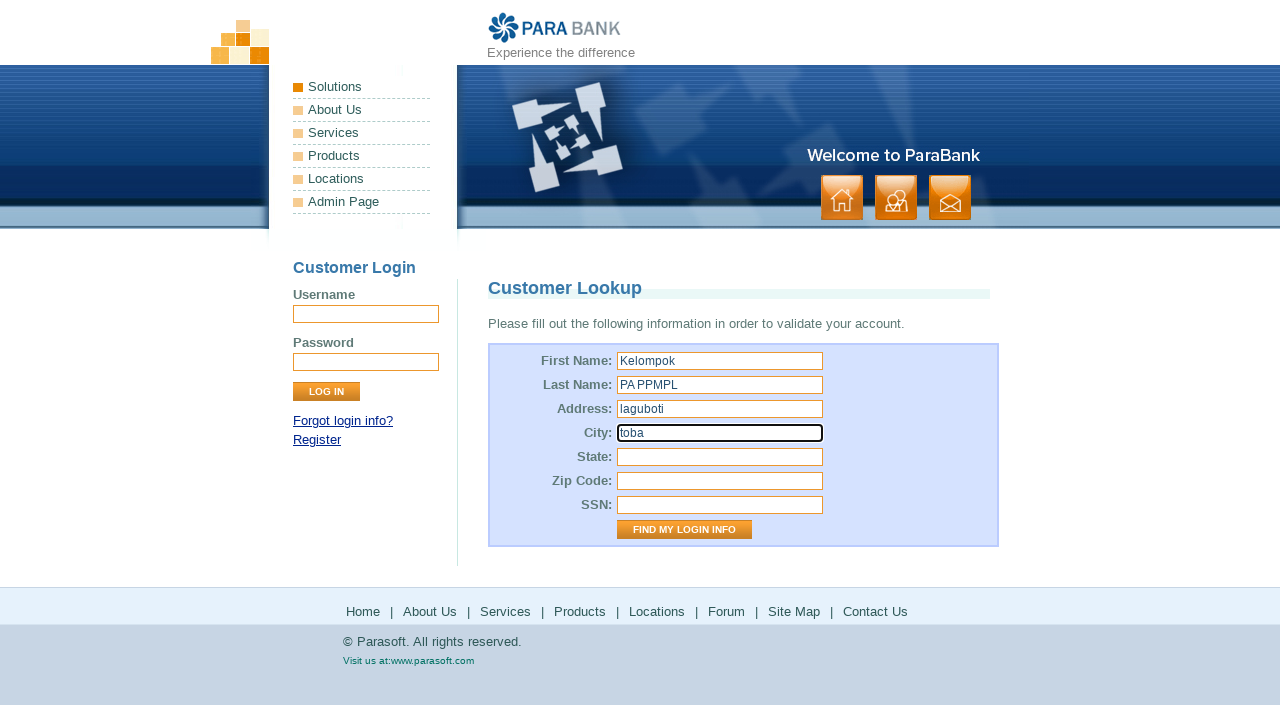

Filled state field with 'AS' on xpath=//*[@id="address.state"]
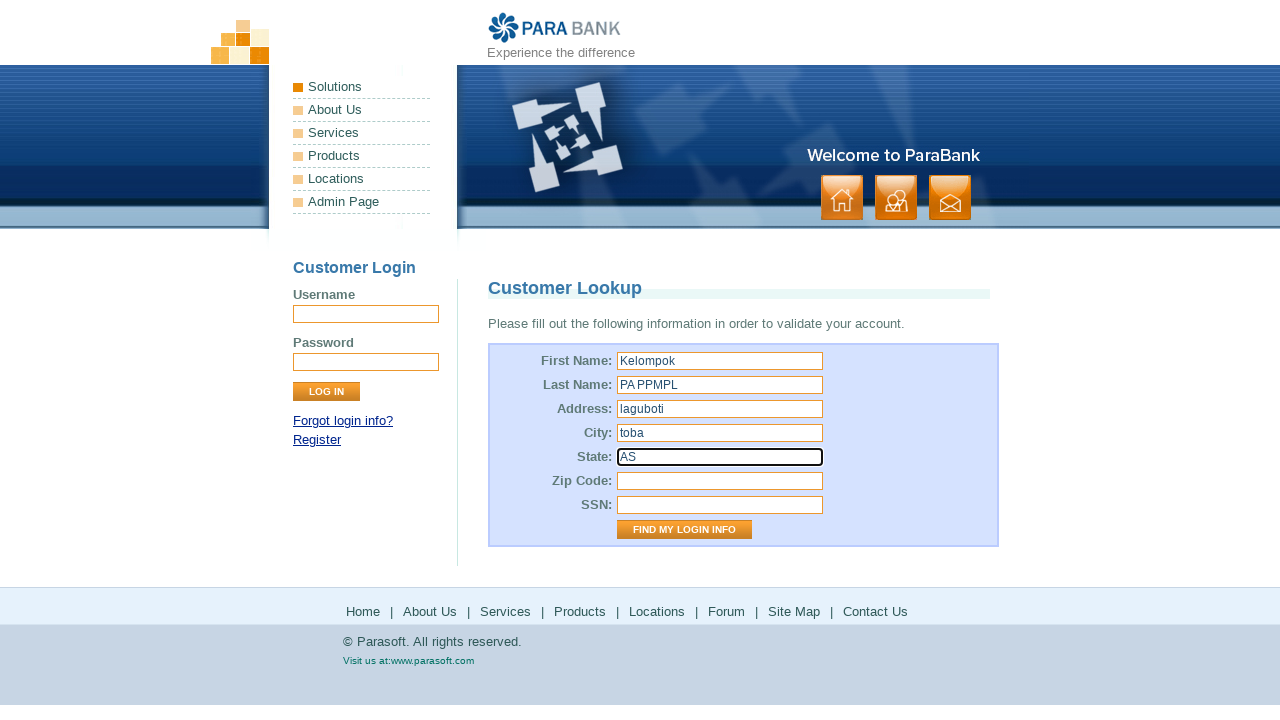

Filled zip code field with '17542' on xpath=//*[@id="address.zipCode"]
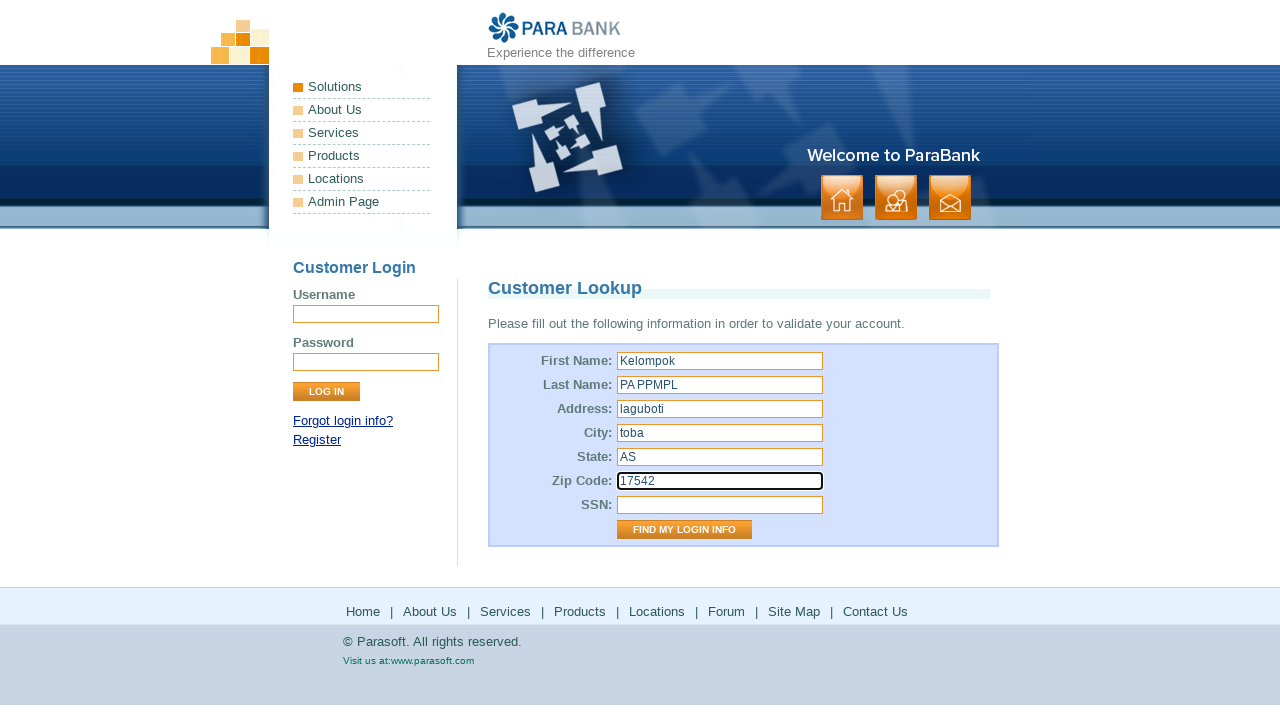

Filled SSN field with '1234567' on xpath=//*[@id="ssn"]
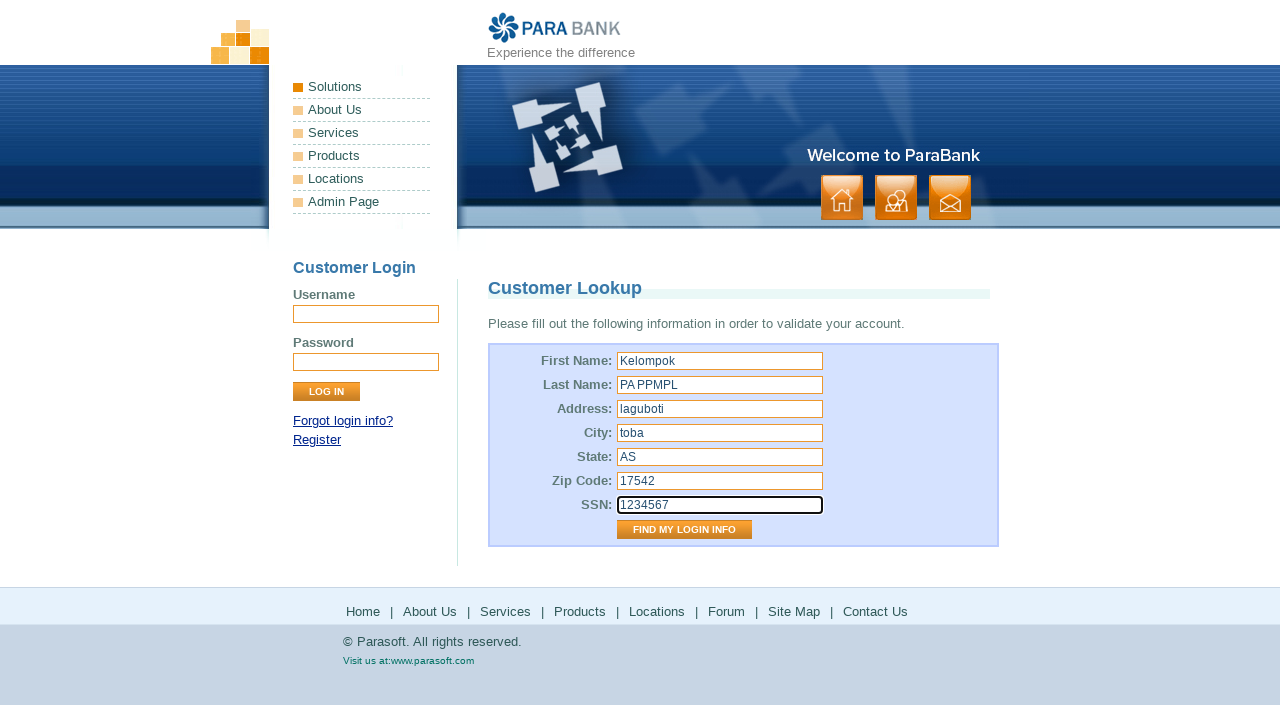

Clicked submit button to process account recovery form at (684, 530) on xpath=//*[@id="lookupForm"]/table/tbody/tr[8]/td[2]/input
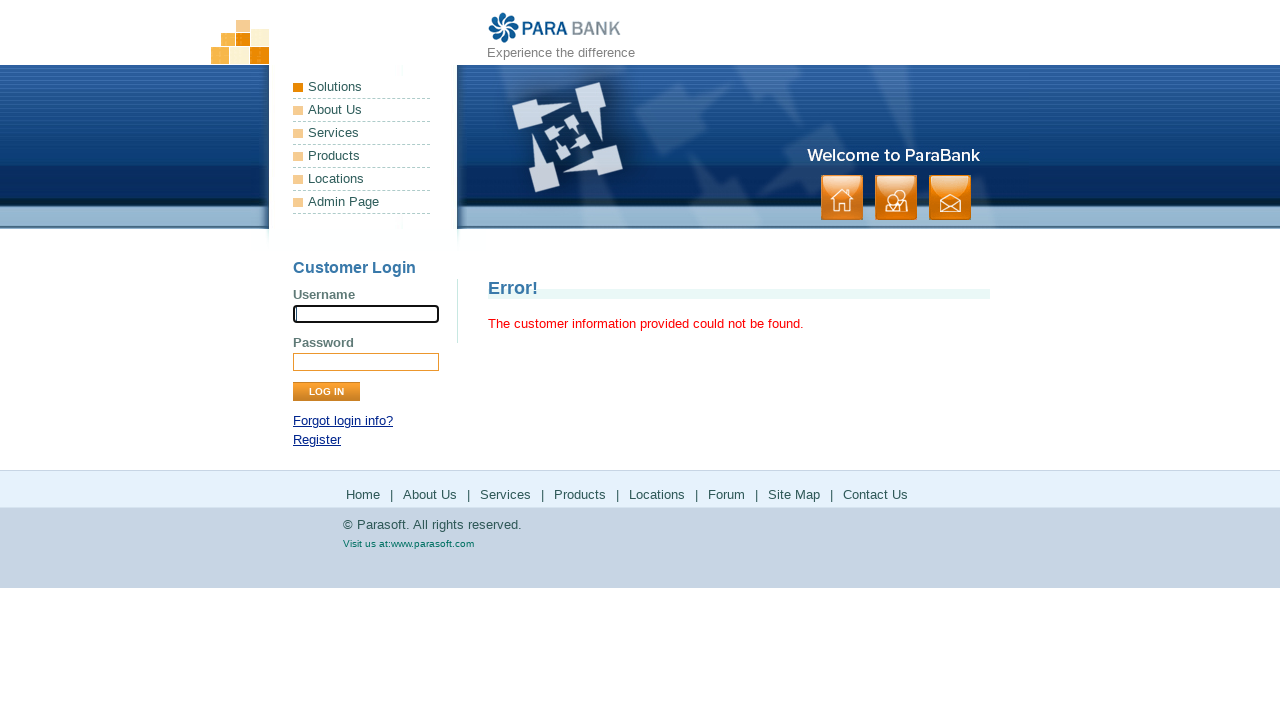

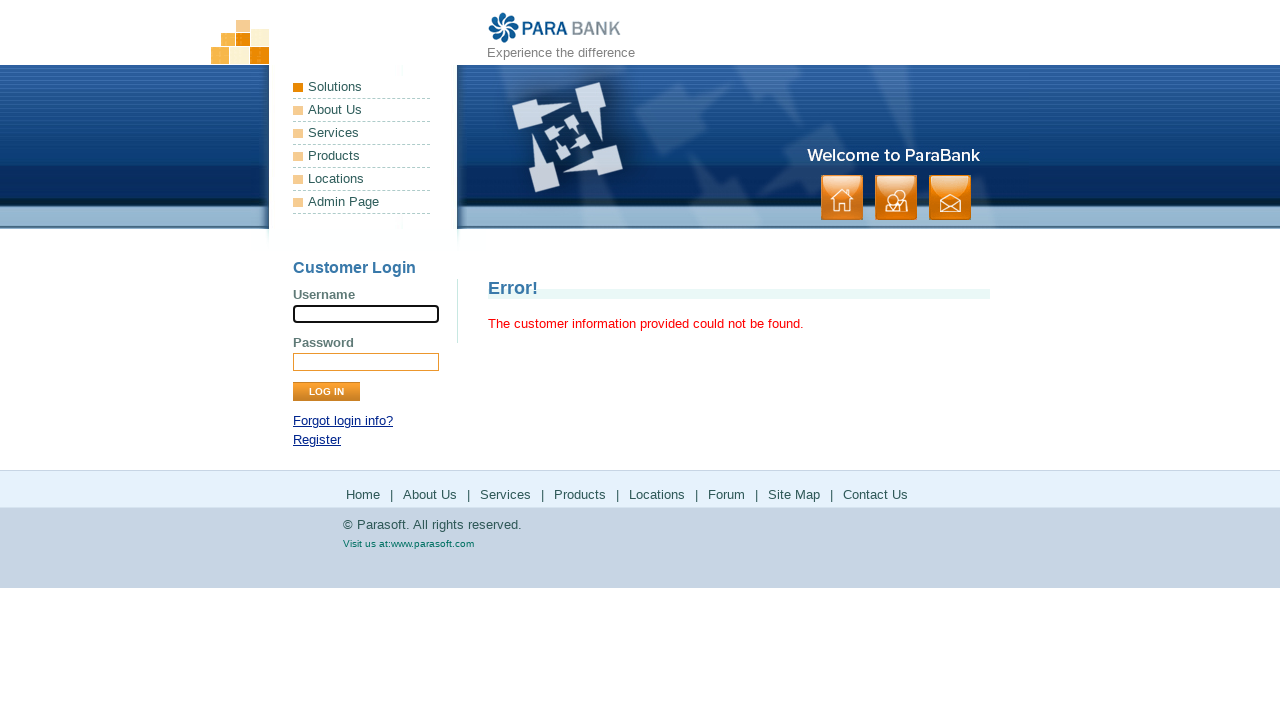